Tests a calorie calculator by entering age, sex, activity level, and weight, then executing the calculation and verifying results are displayed

Starting URL: https://keisan.casio.jp/exec/system/1183427246/

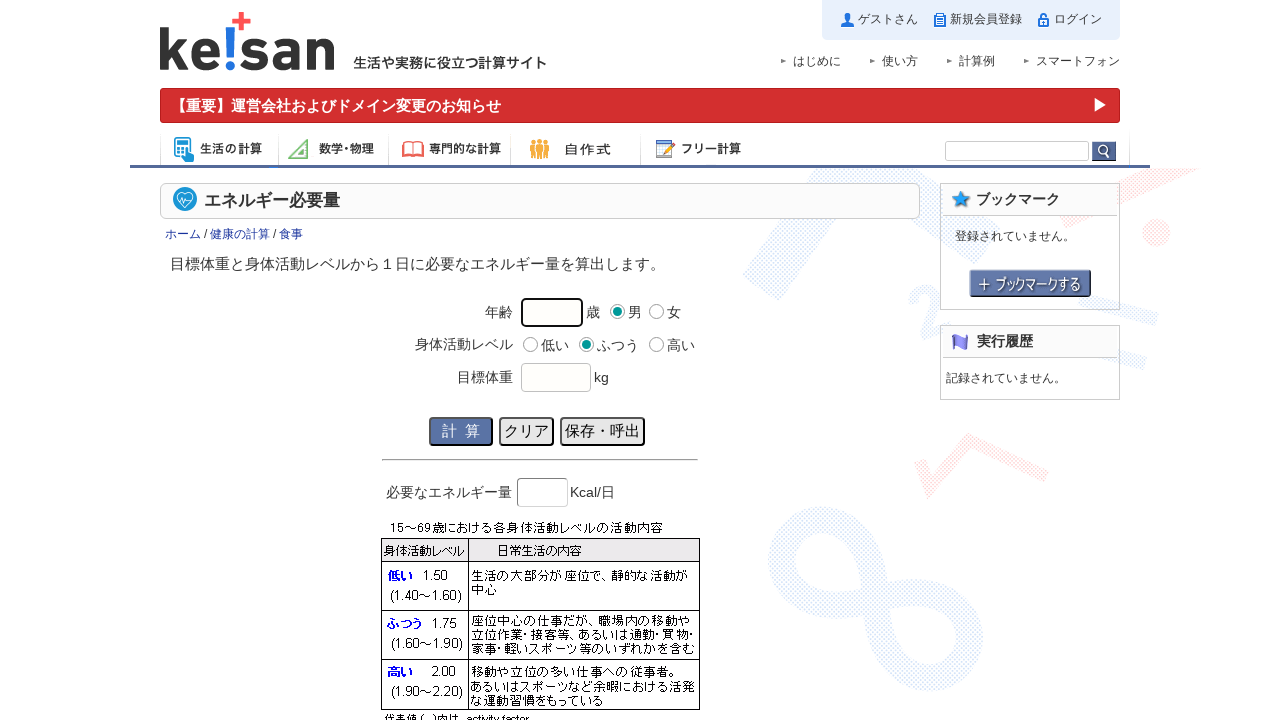

Filled age field with '35' on //*[@id="var_age"]
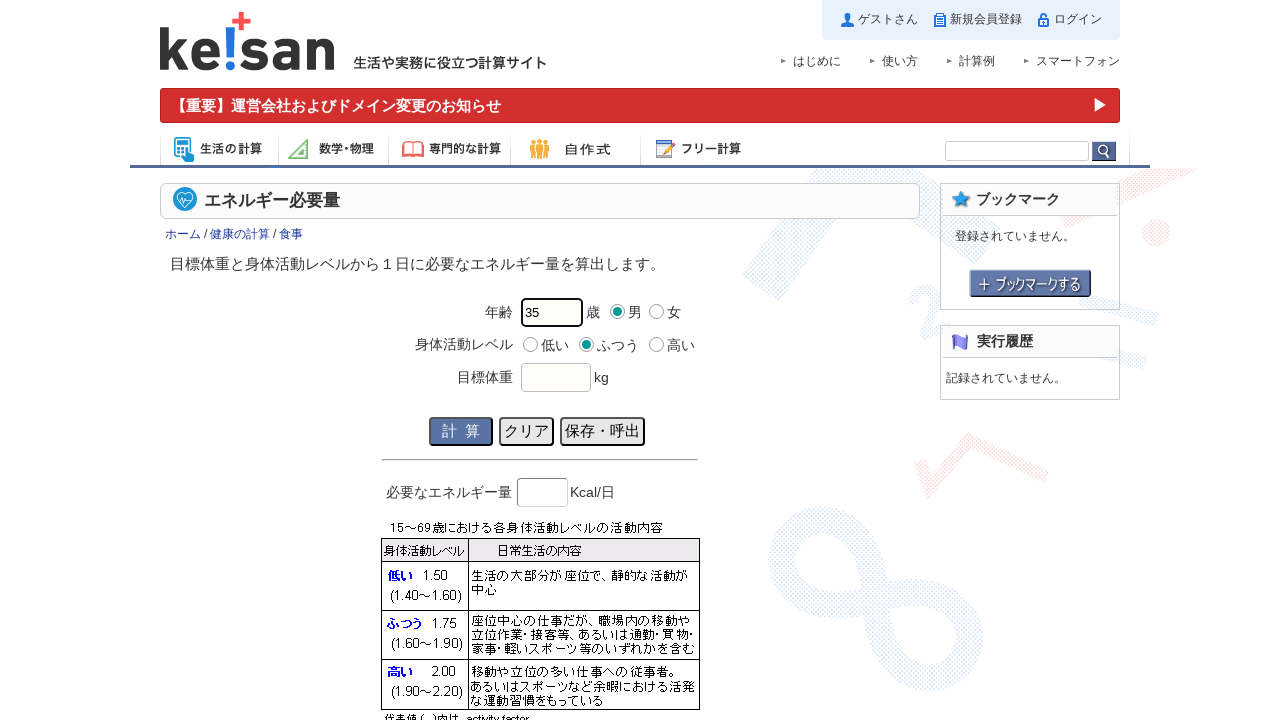

Selected male sex option at (618, 312) on xpath=//*[@id="inparea"]/tbody/tr[2]/td[2]/ul/ol/li[5]/label[1]
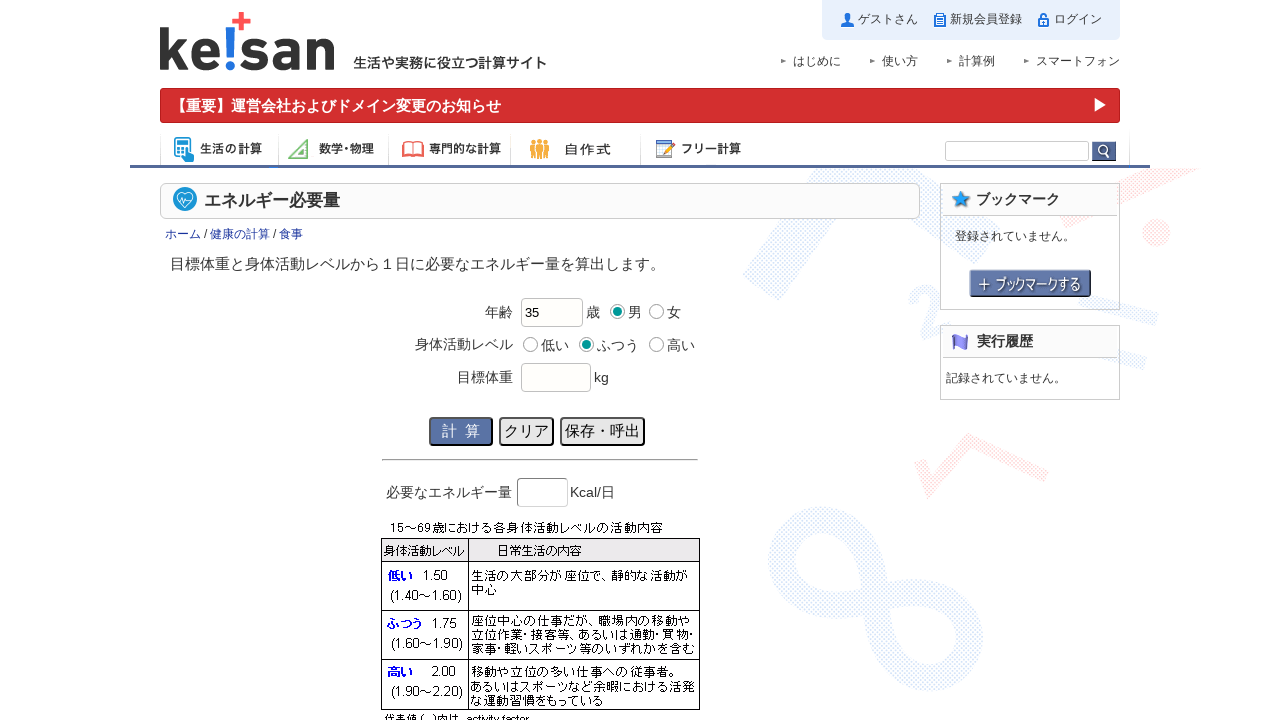

Selected medium/normal activity level at (586, 344) on xpath=//*[@id="inparea"]/tbody/tr[3]/td[2]/ul/ol/li[1]/label[2]
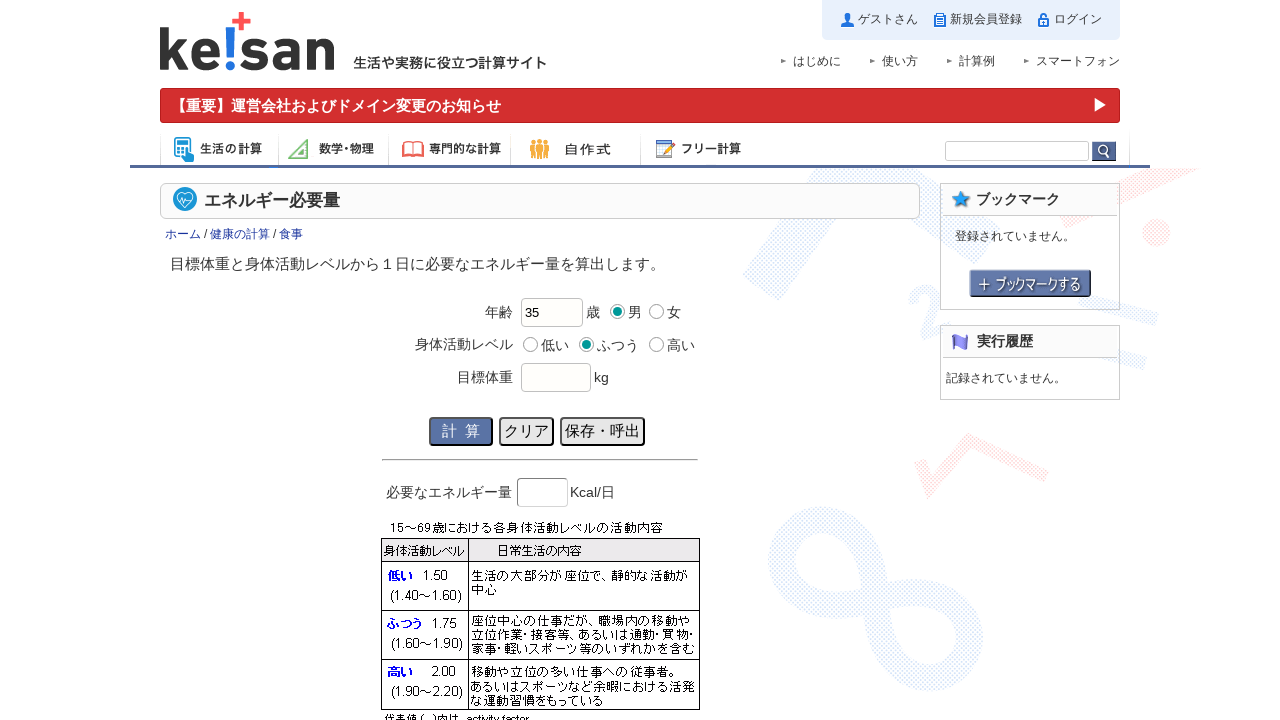

Filled weight field with '70' kg on //*[@id="var_kg"]
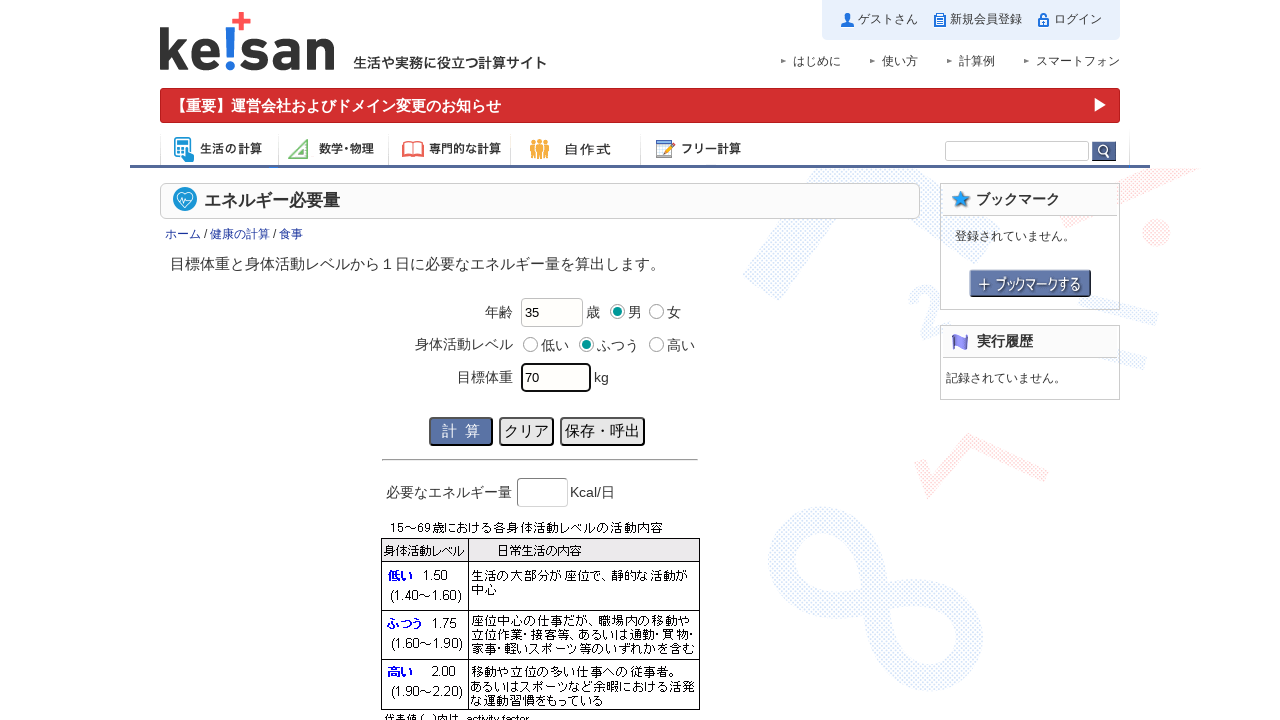

Clicked execute button to calculate calories at (461, 431) on xpath=//*[@id="executebtn"]
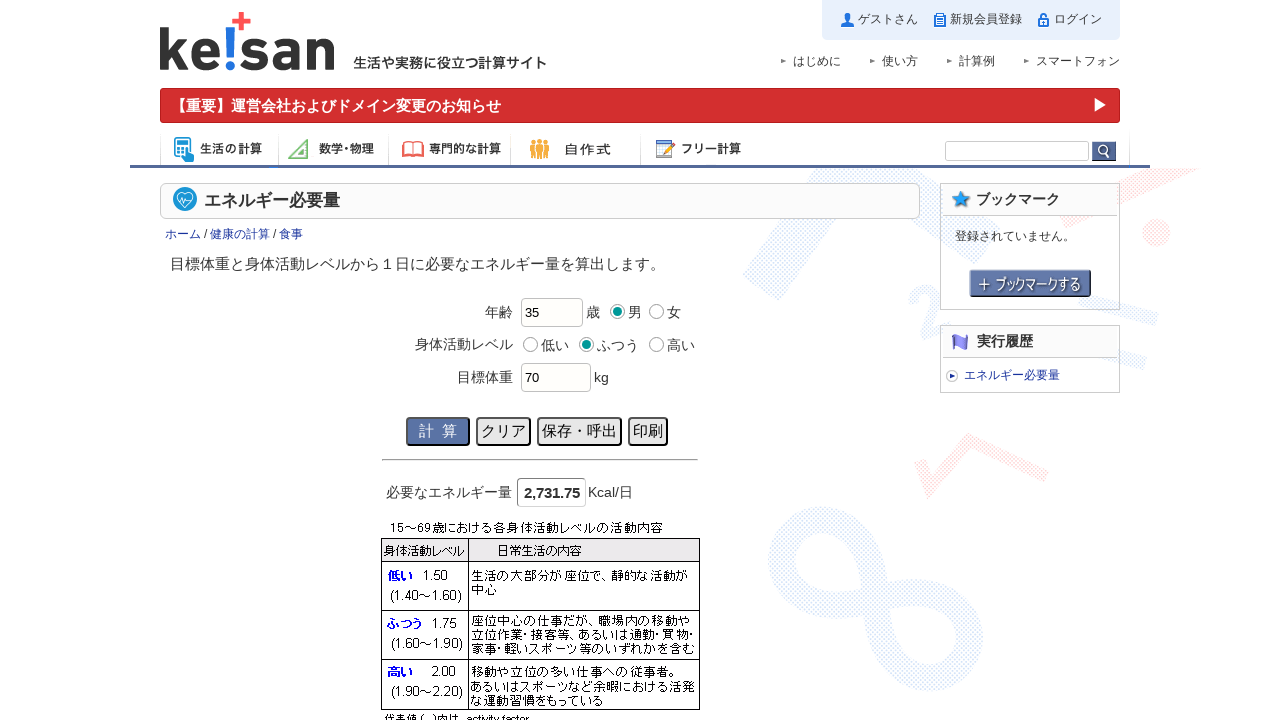

Calculation result displayed and verified
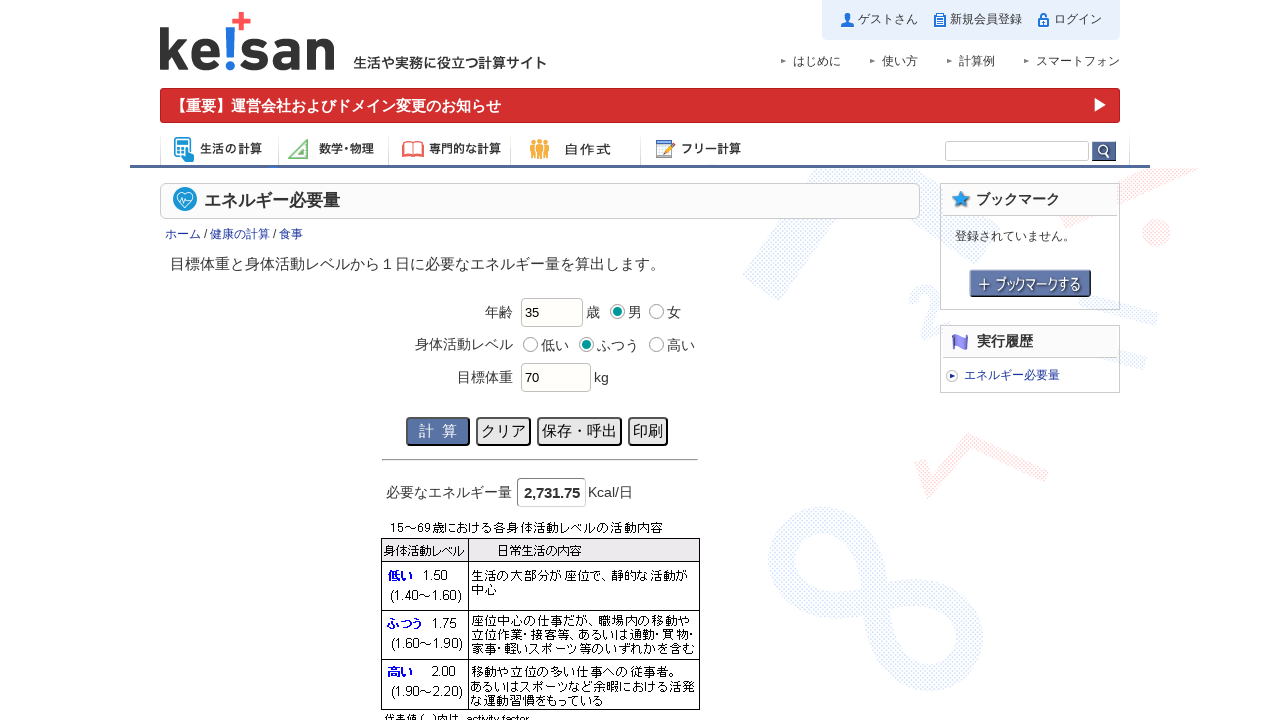

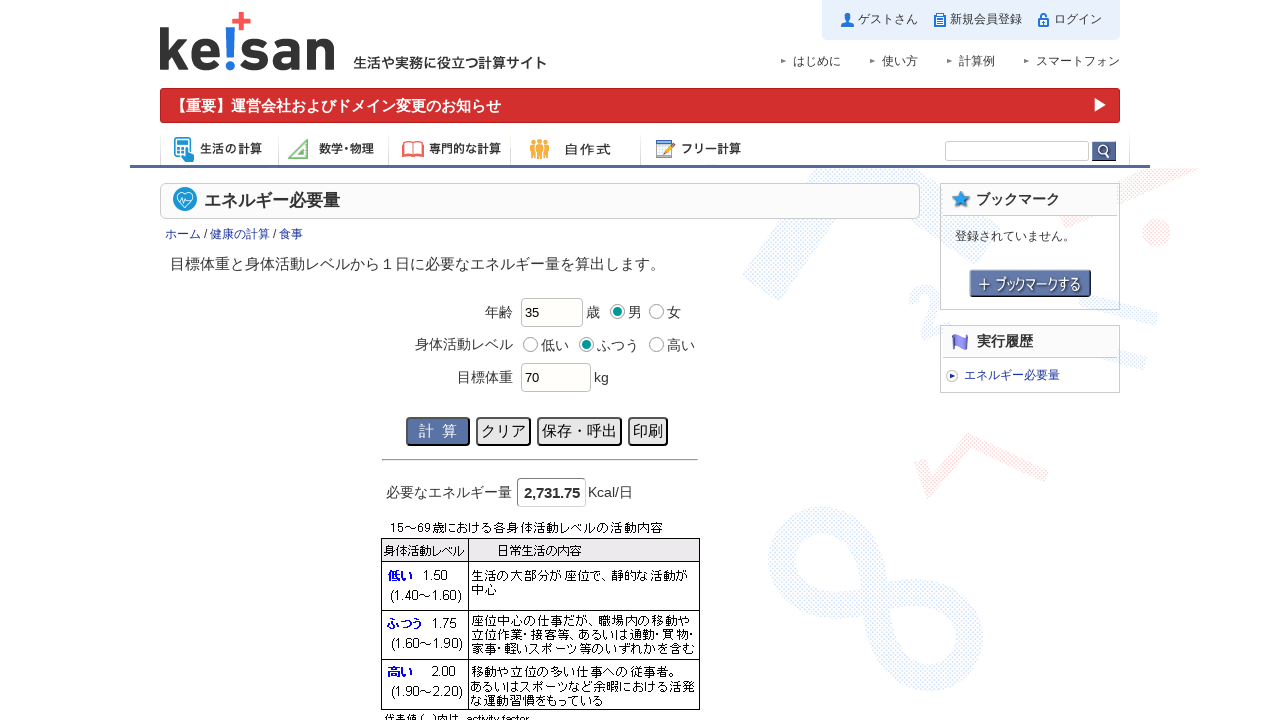